Tests navigation on a test page by clicking a link and verifying the URL changes to the expected guinea-pig2 page

Starting URL: http://admc.io/wd/test-pages/guinea-pig.html

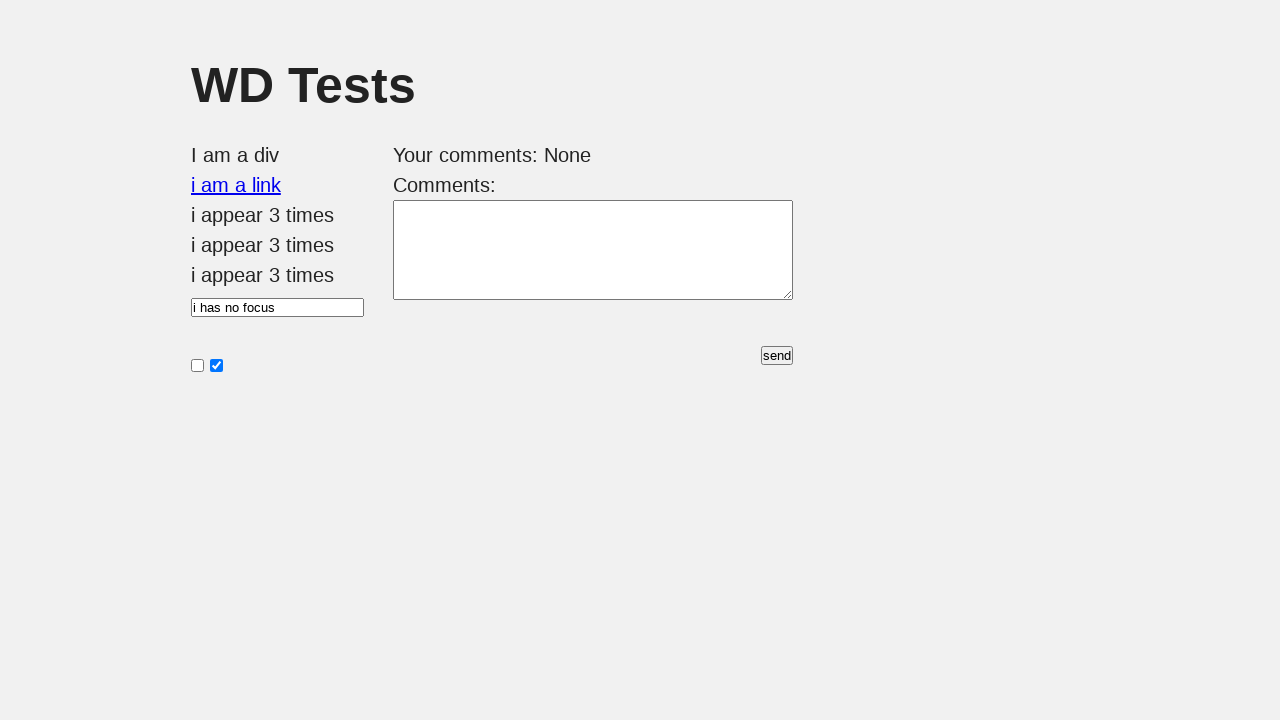

Waited for link element to be present on guinea-pig page
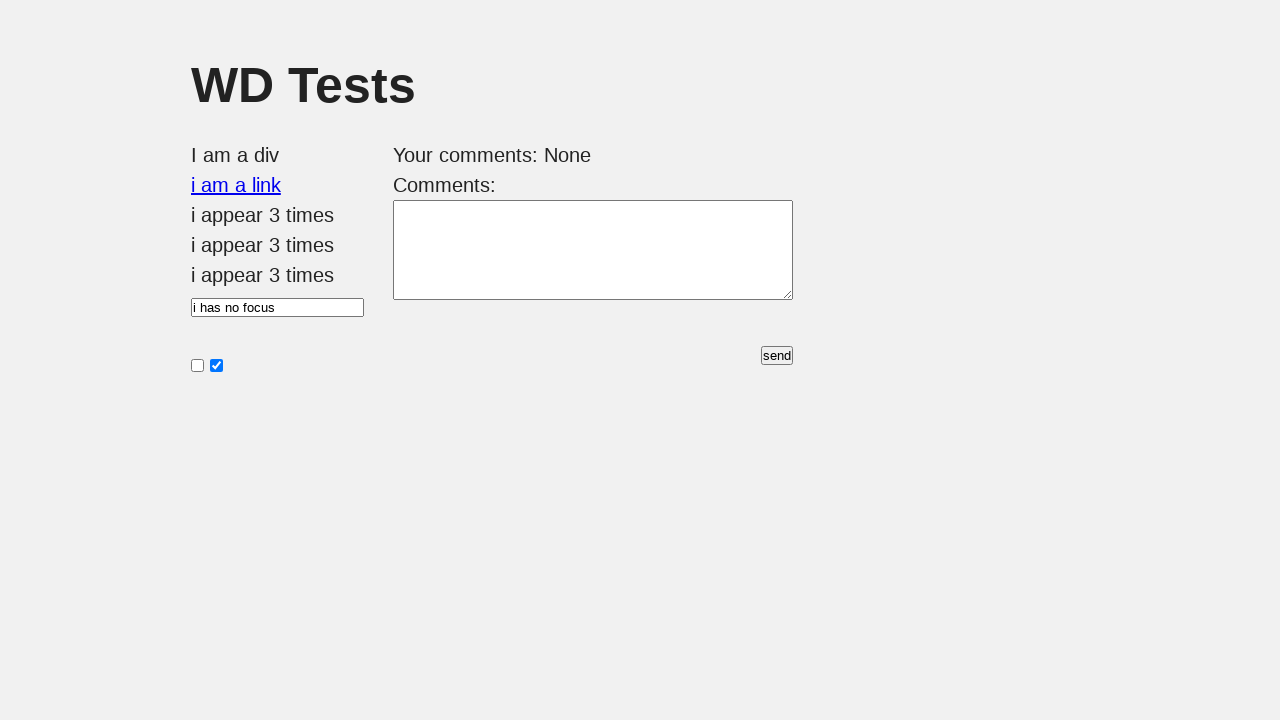

Clicked the link element at (236, 185) on #i\ am\ a\ link
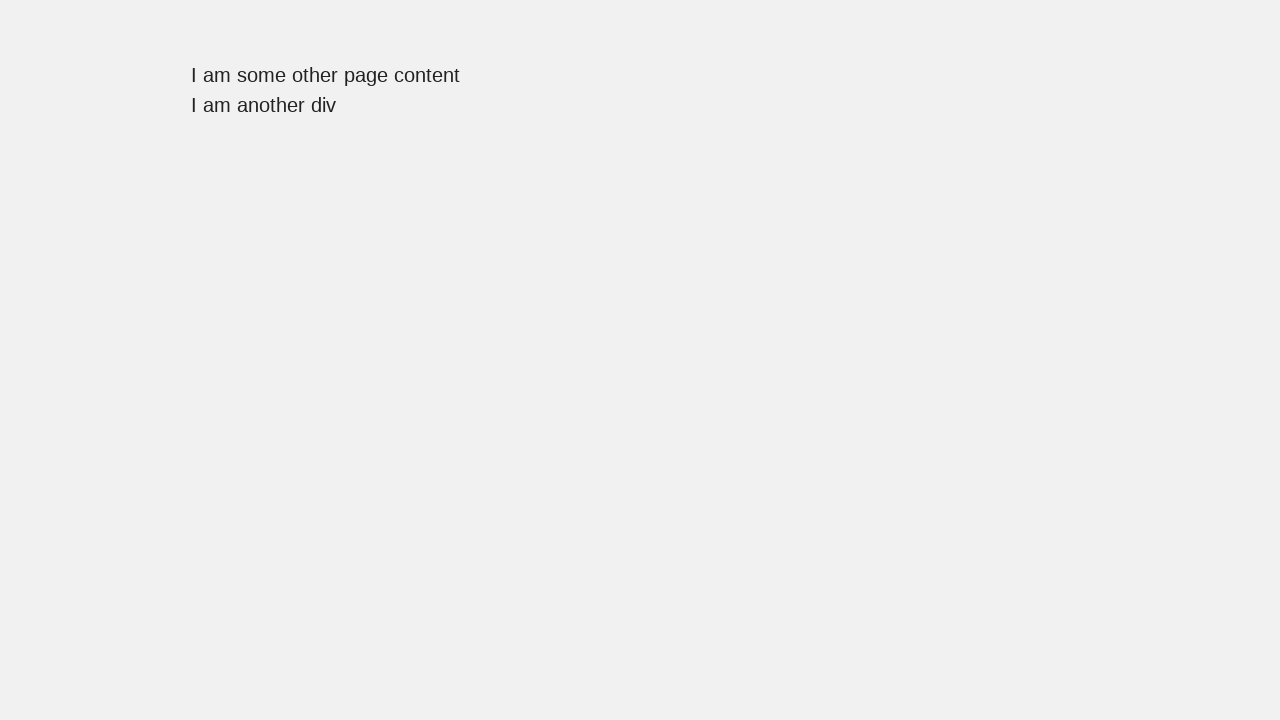

Navigation completed and URL changed to guinea-pig2 page
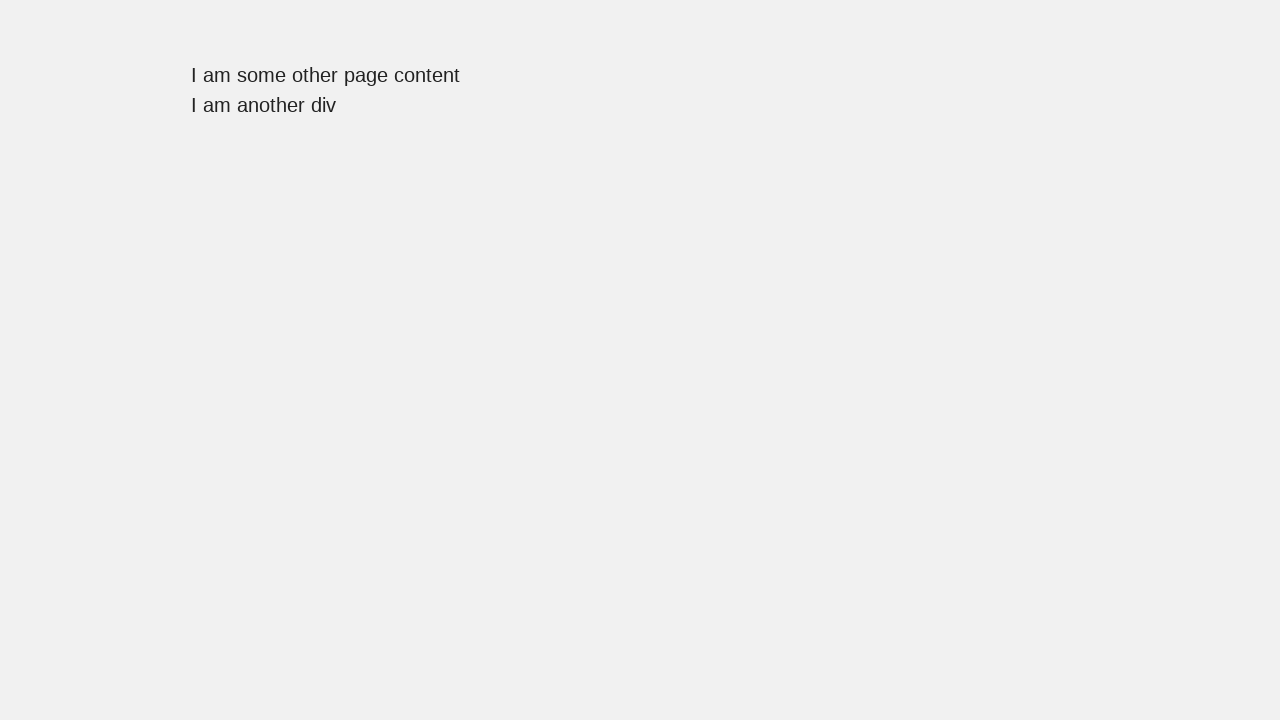

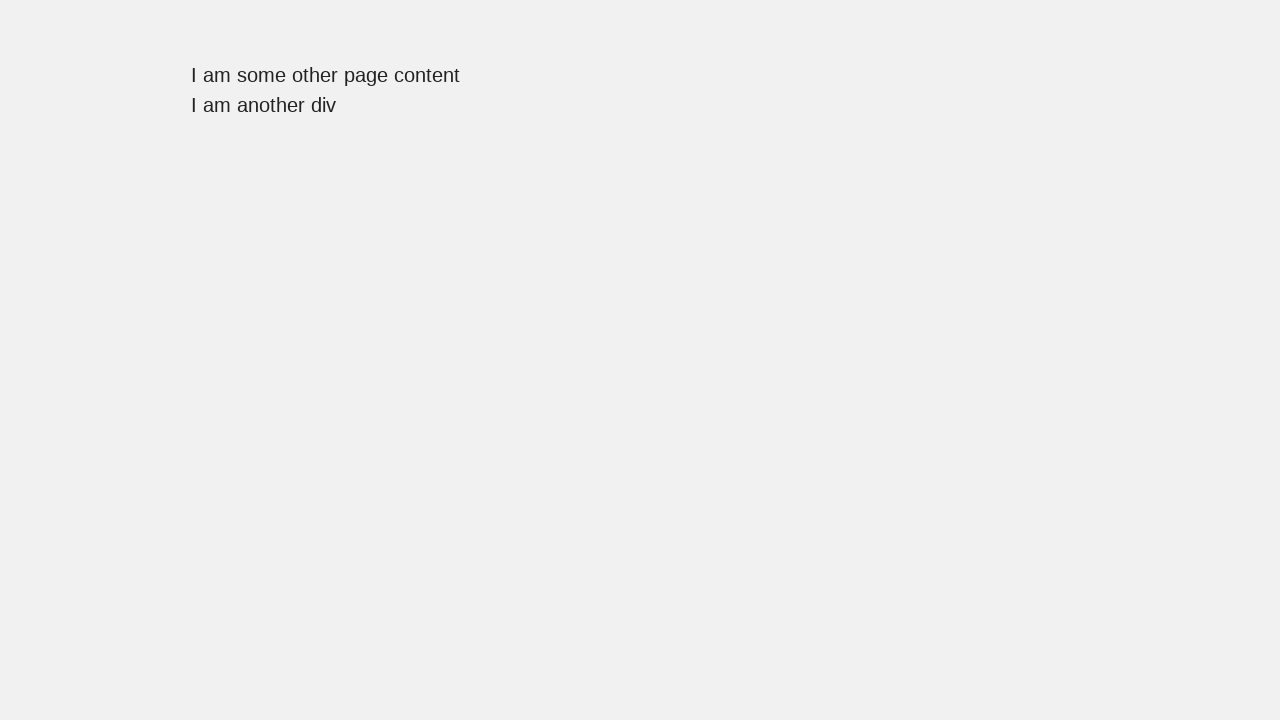